Tests a registration/contact form by filling in first name, last name, and email fields, then submitting the form.

Starting URL: https://secure-retreat-92358.herokuapp.com/

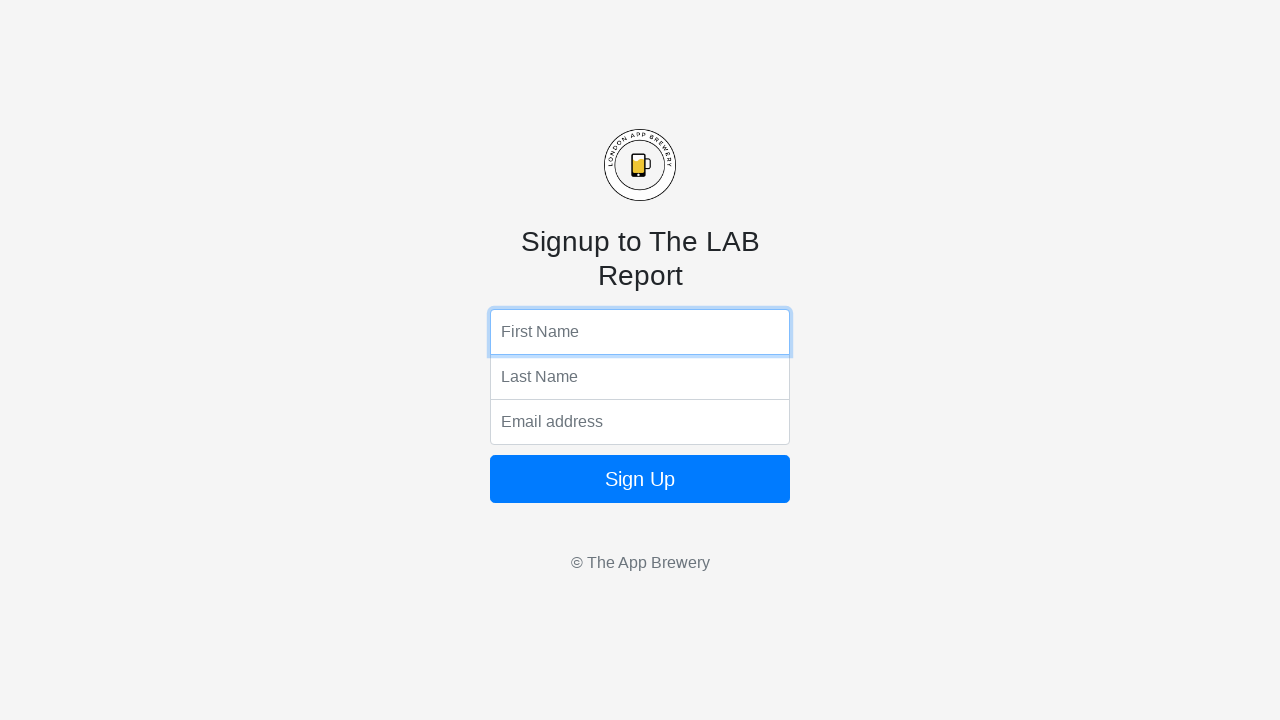

Filled first name field with 'Marcus' on input[name='fName']
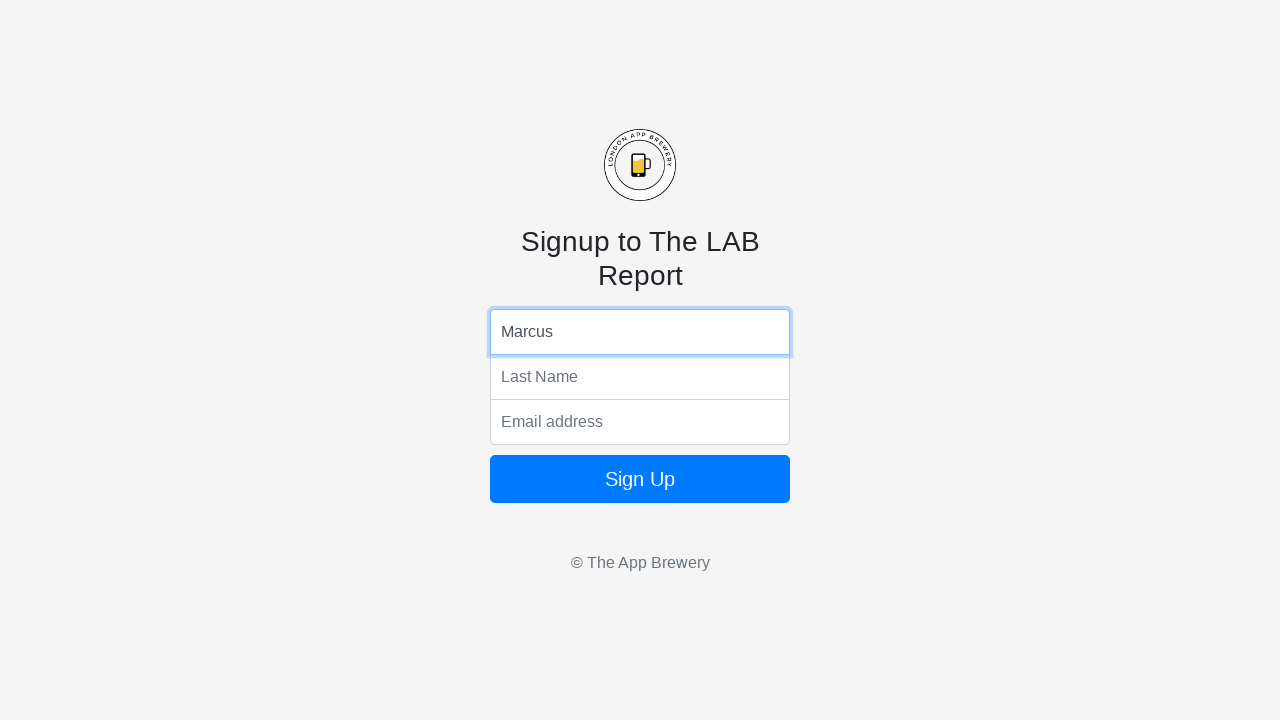

Filled last name field with 'Thompson' on input[name='lName']
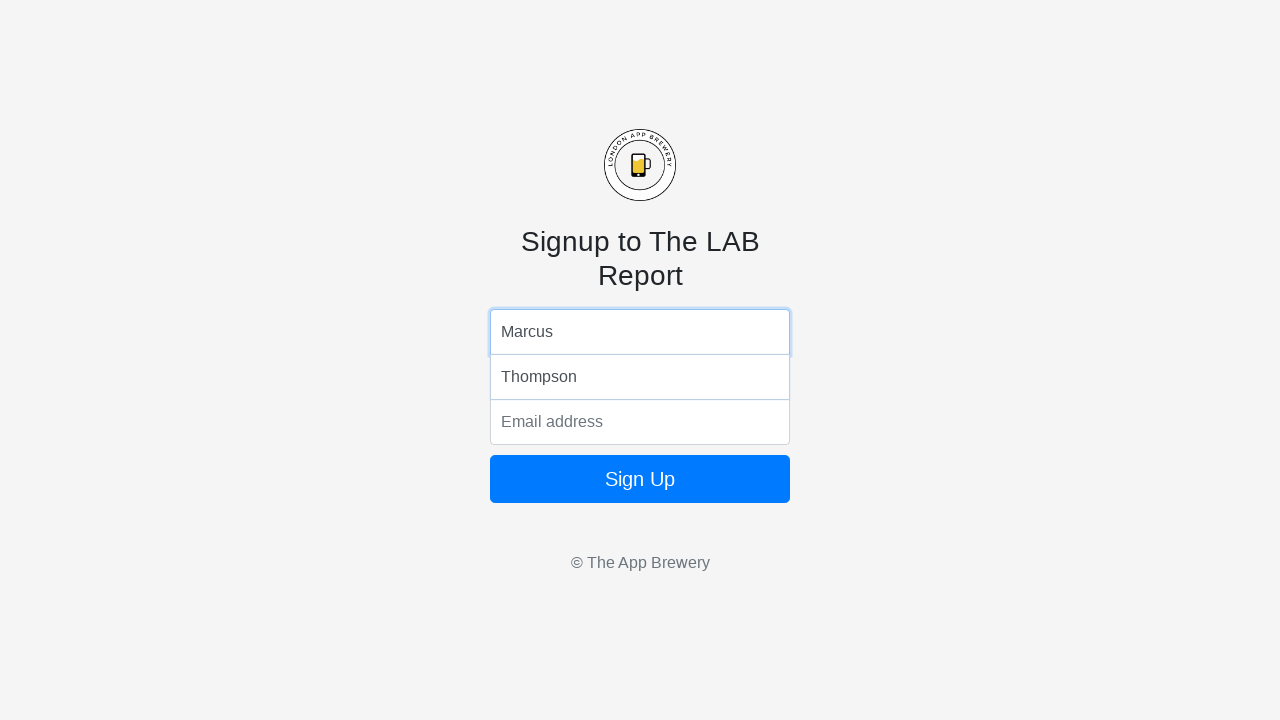

Filled email field with 'marcus.thompson@example.com' on input[name='email']
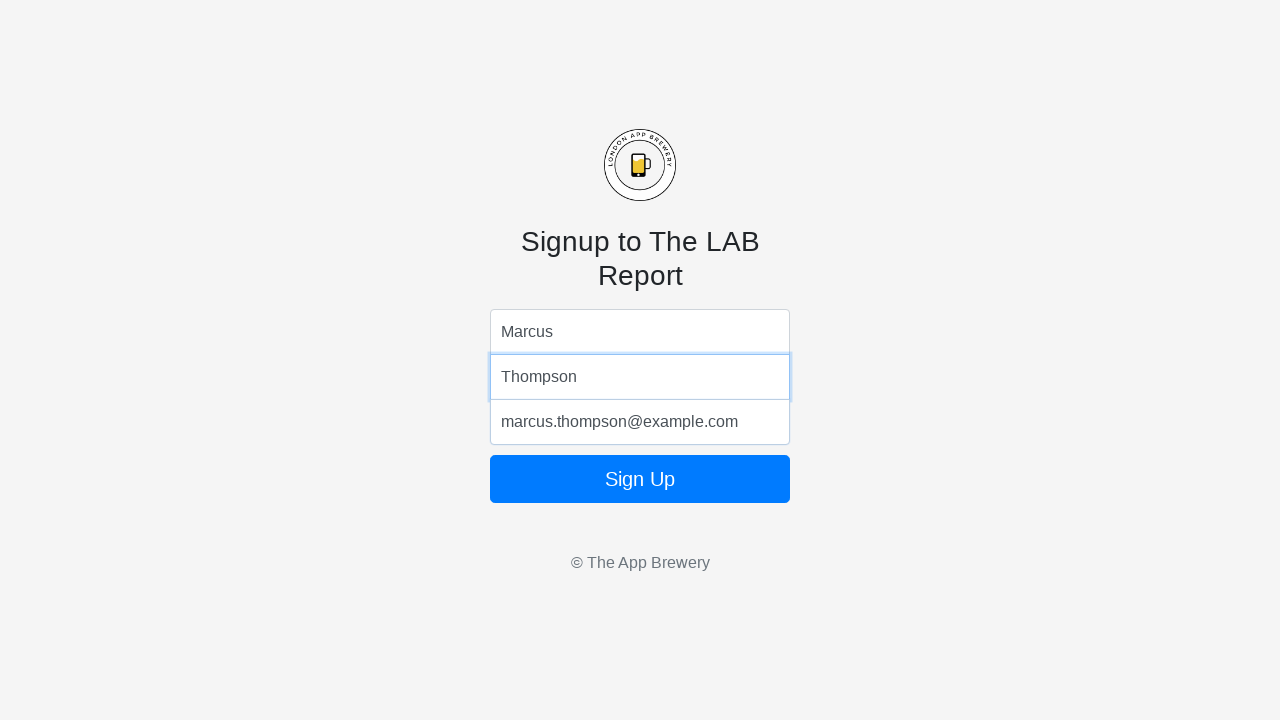

Clicked submit button to submit the registration form at (640, 479) on .btn
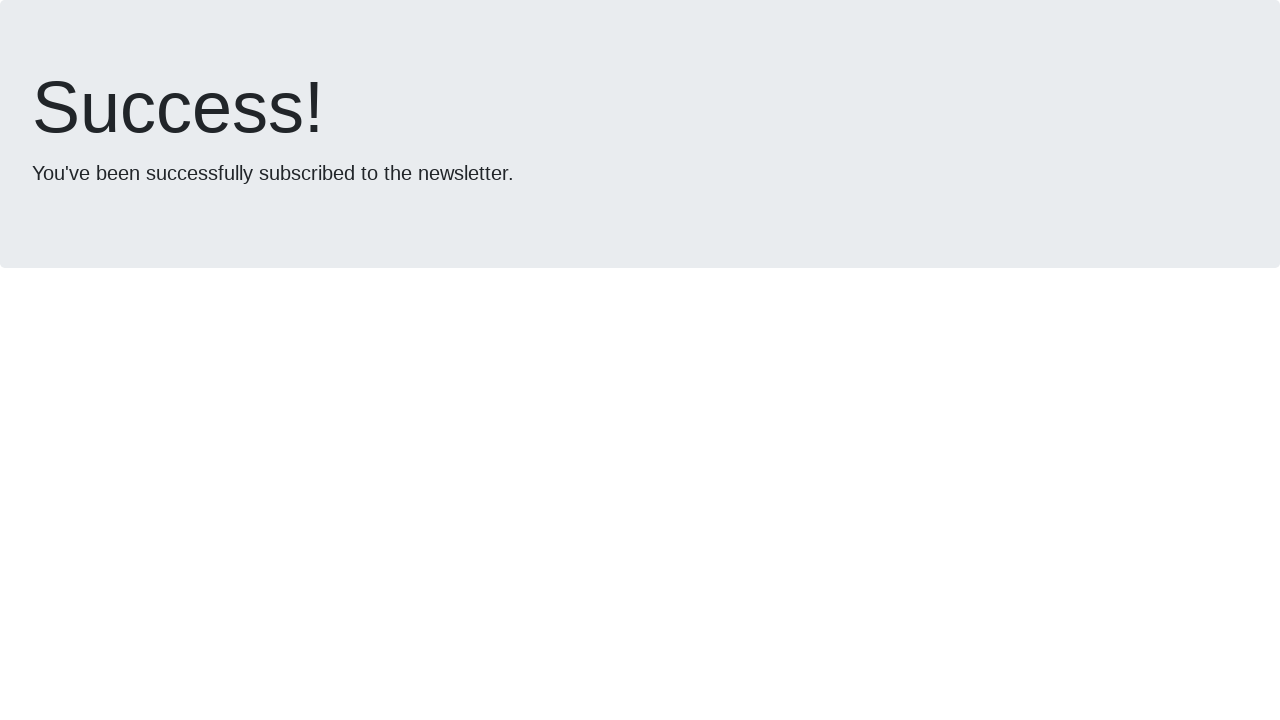

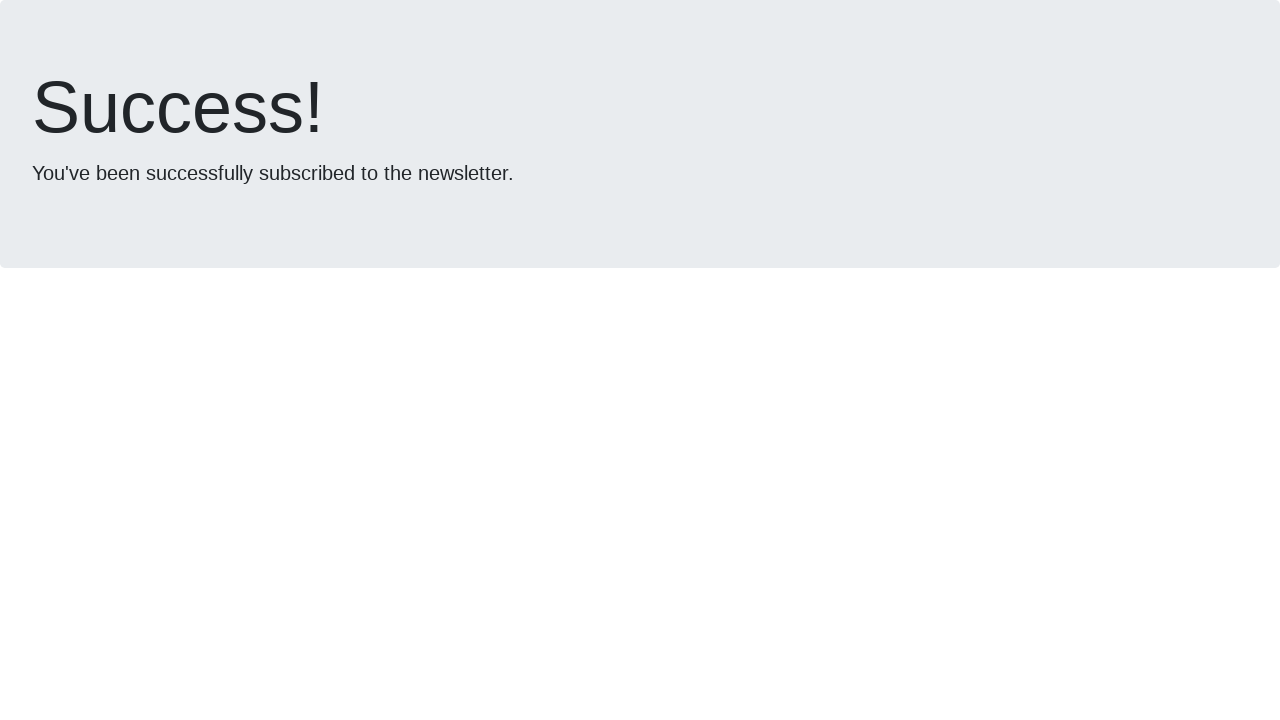